Tests waiting for an element's style attribute to change to a specific color value

Starting URL: https://kristinek.github.io/site/examples/sync

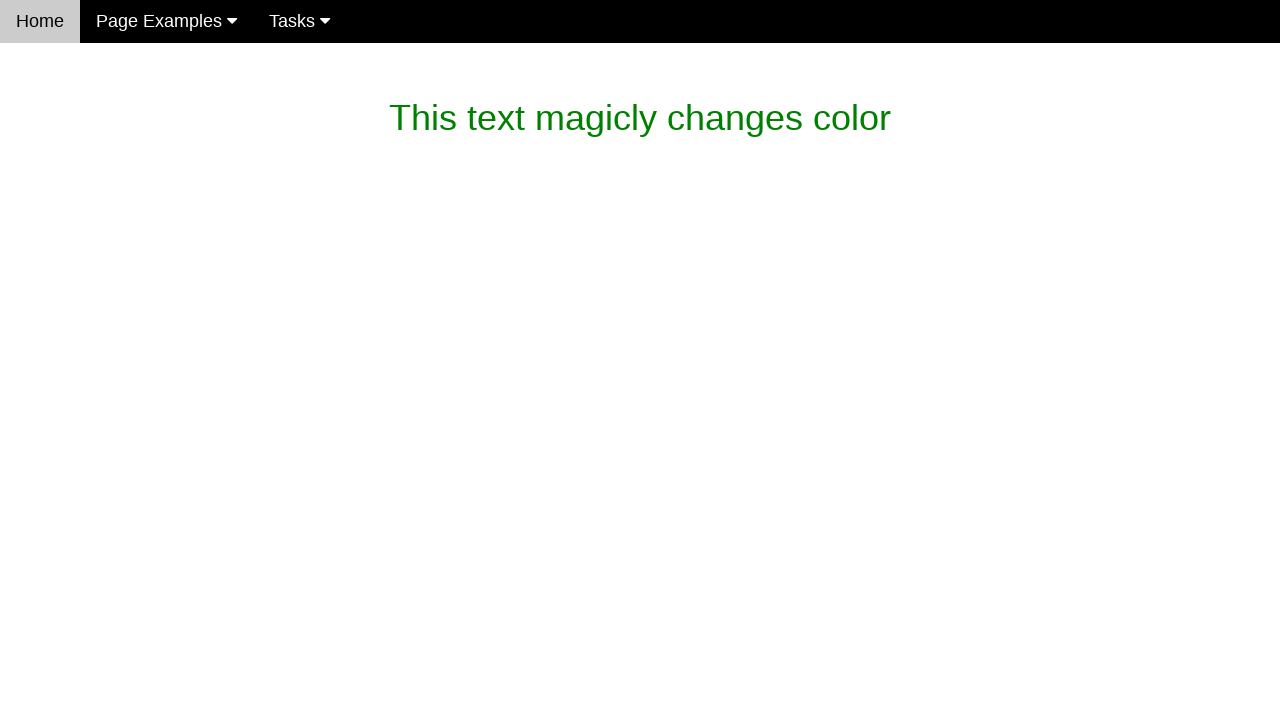

Waited for paragraph element style to change to color: rgb(119, 119, 119)
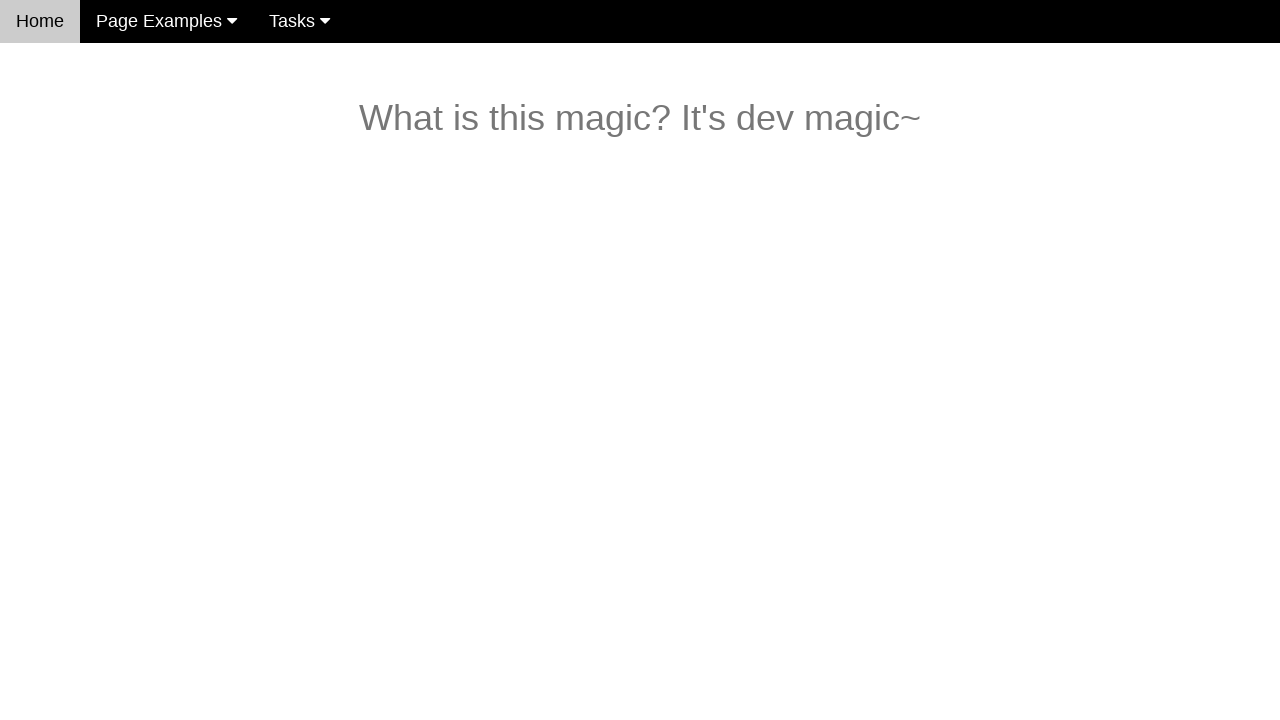

Verified magic text content changed to 'What is this magic? It's dev magic~'
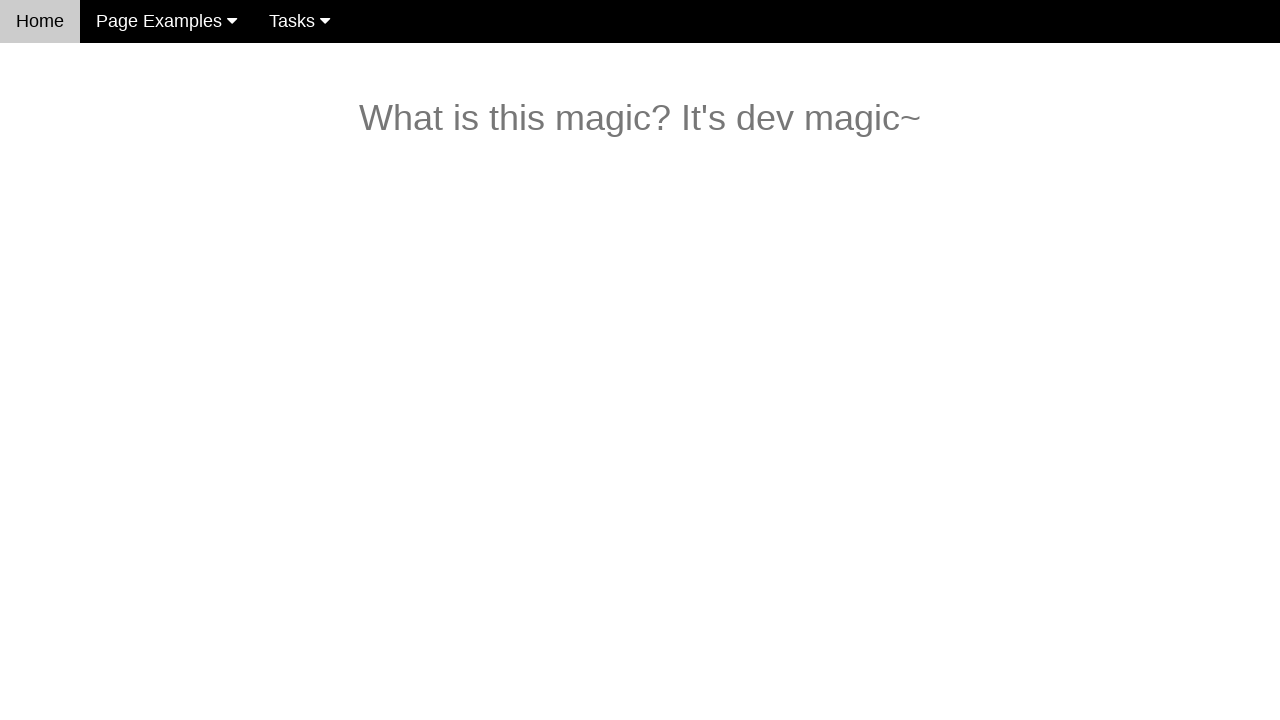

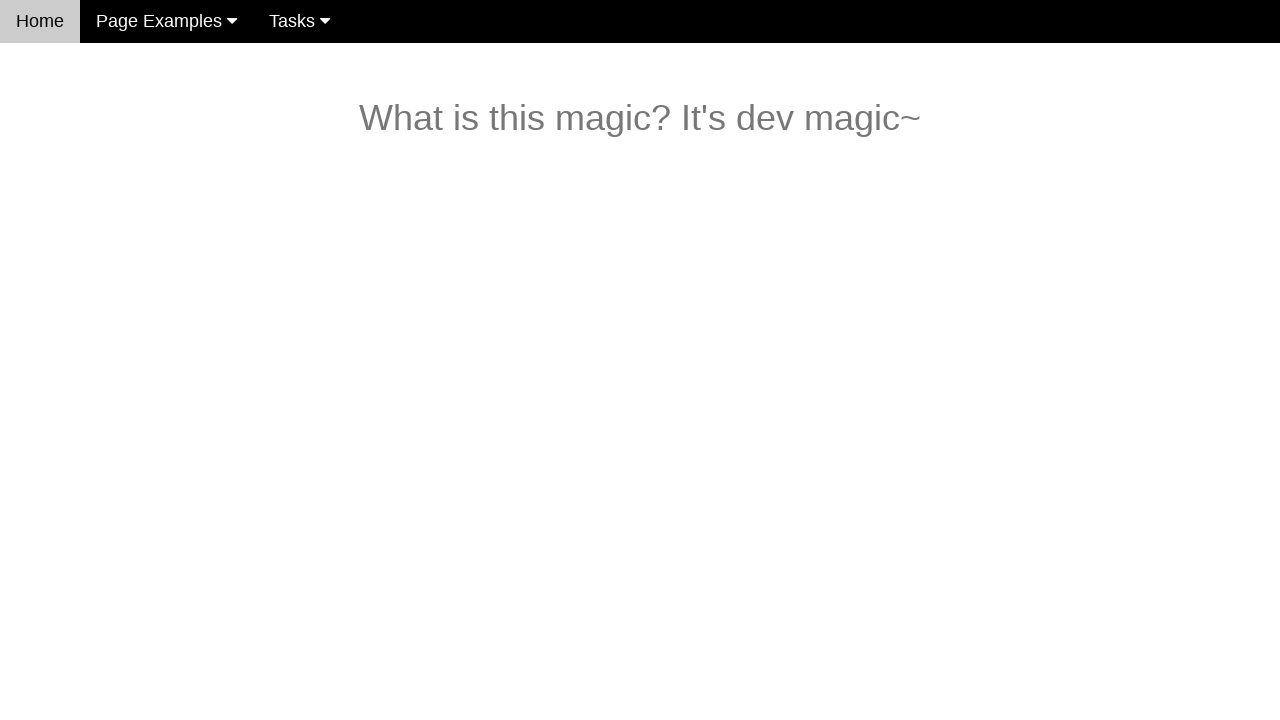